Tests the percentage calculator on calculator.net by entering values (10 and 50) and clicking calculate to verify the result displays 5

Starting URL: http://www.calculator.net/

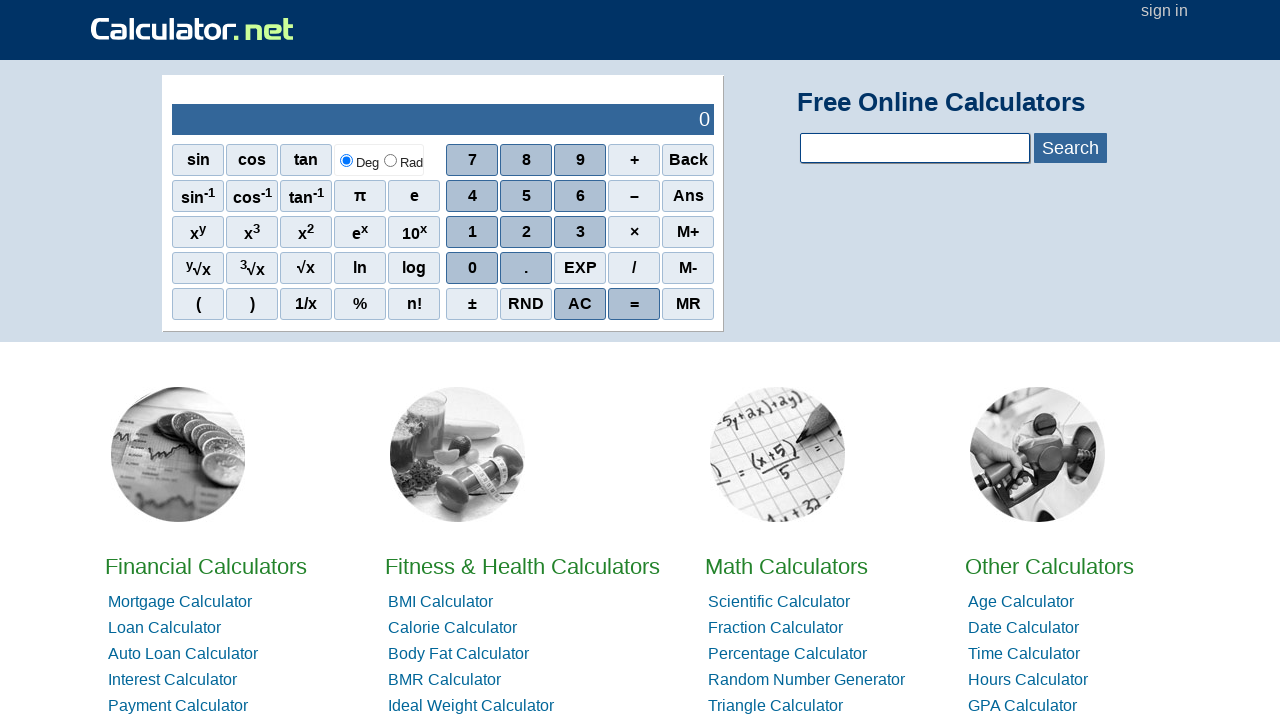

Clicked on Percentage Calculator link at (788, 654) on text=Percentage Calculator
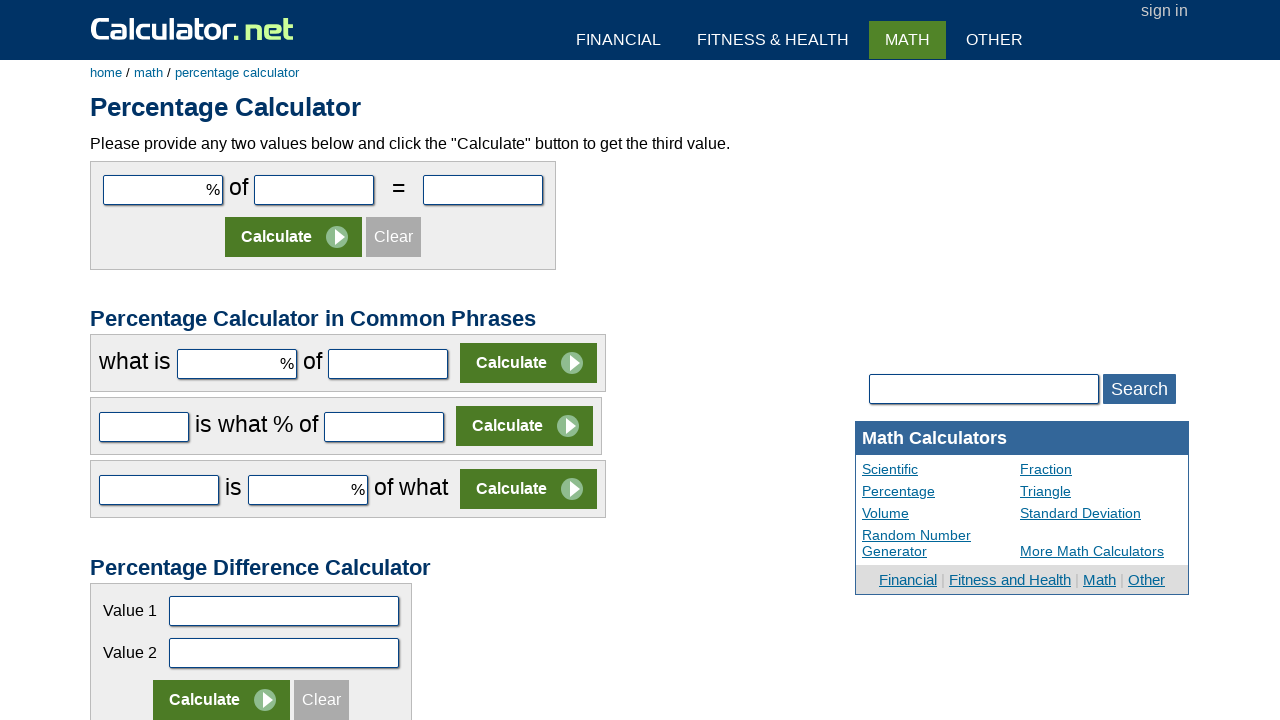

Percentage calculator page loaded
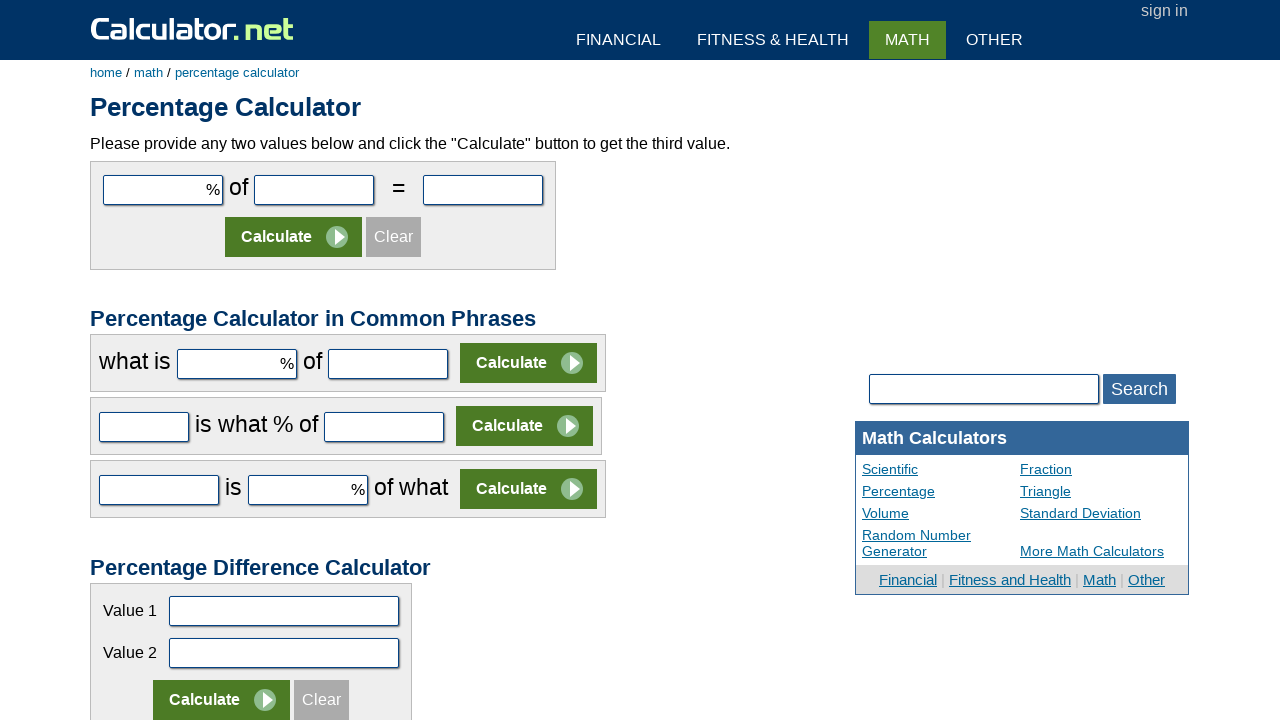

Entered 10 in the first field on input#cpar1
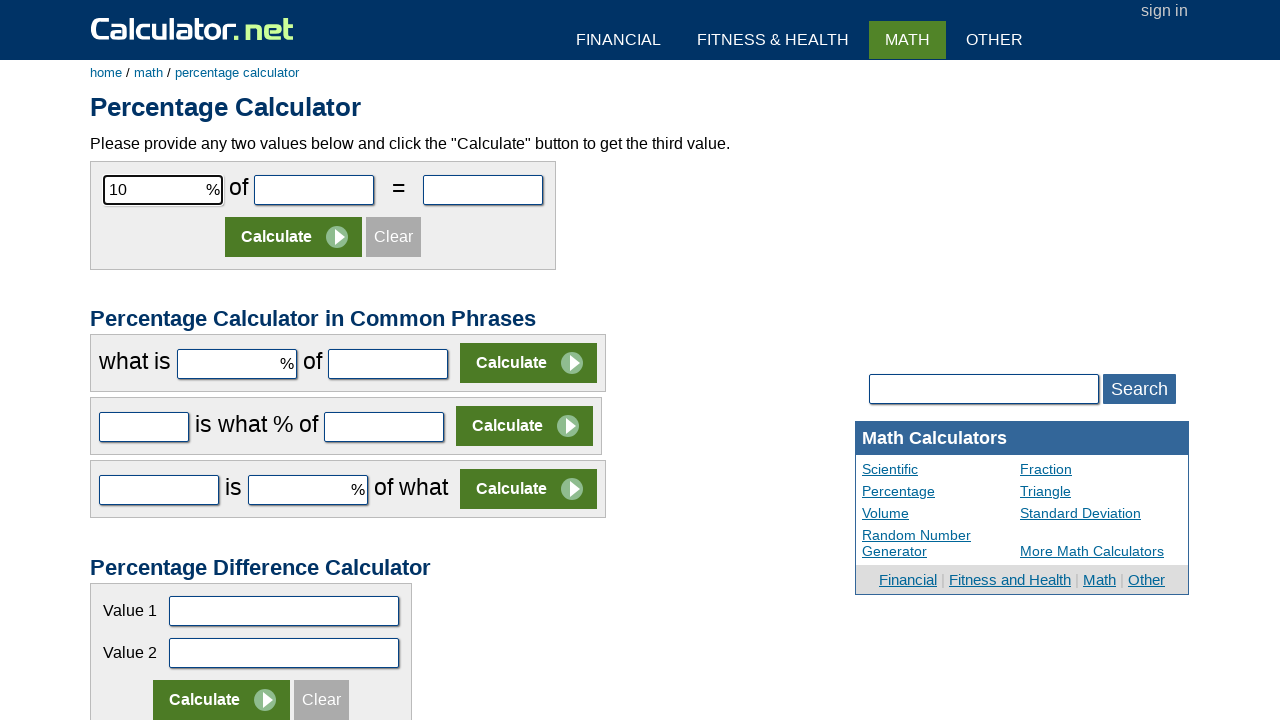

Entered 50 in the second field on input#cpar2
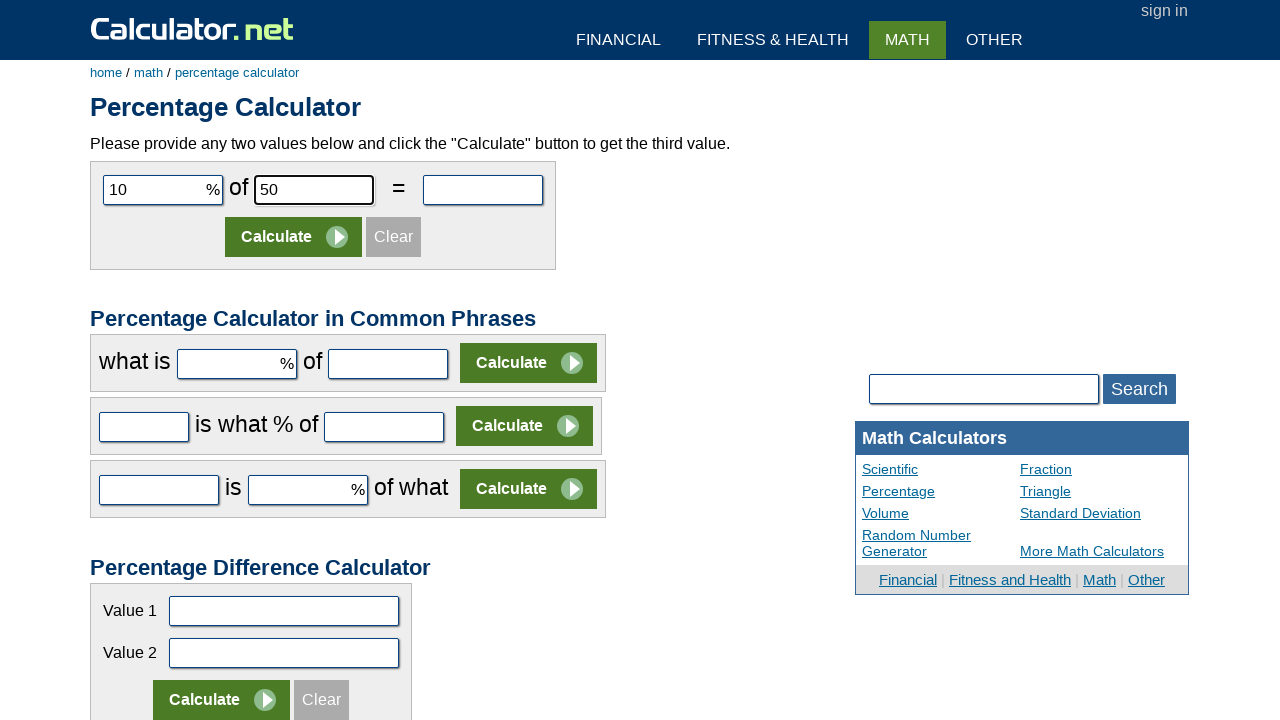

Clicked the Calculate button at (294, 237) on input[value='Calculate']
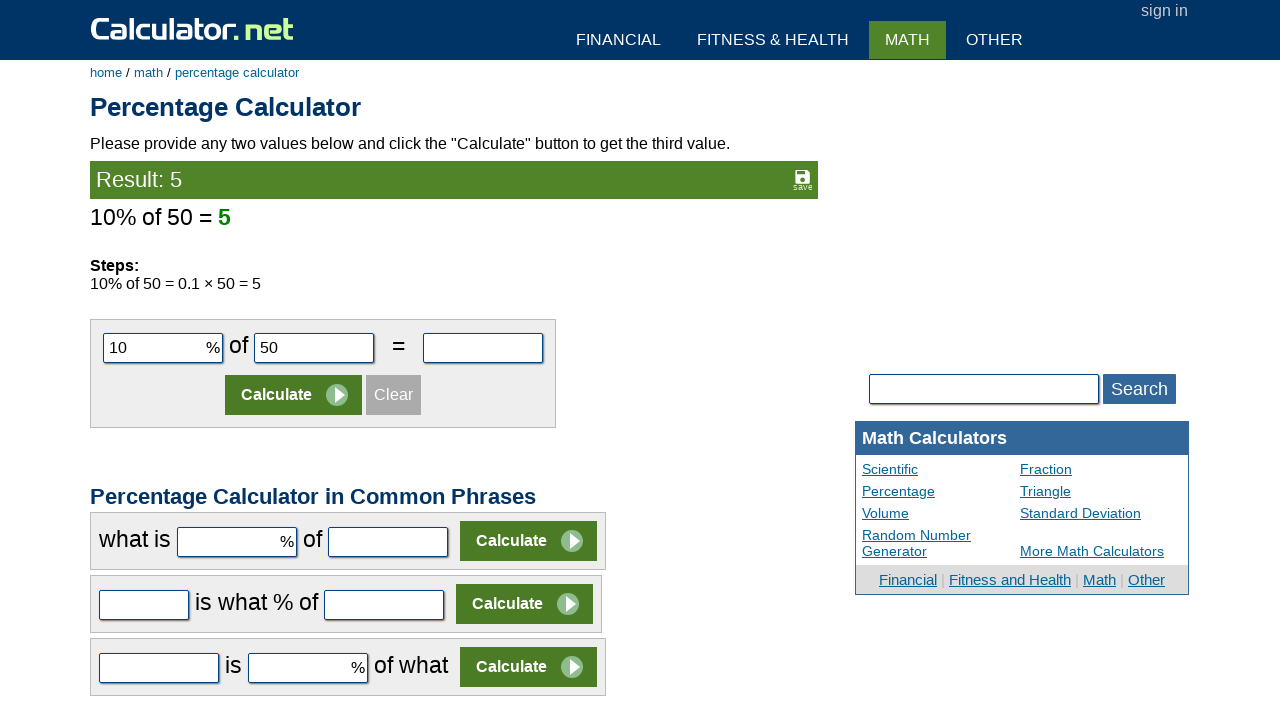

Result displayed showing 5
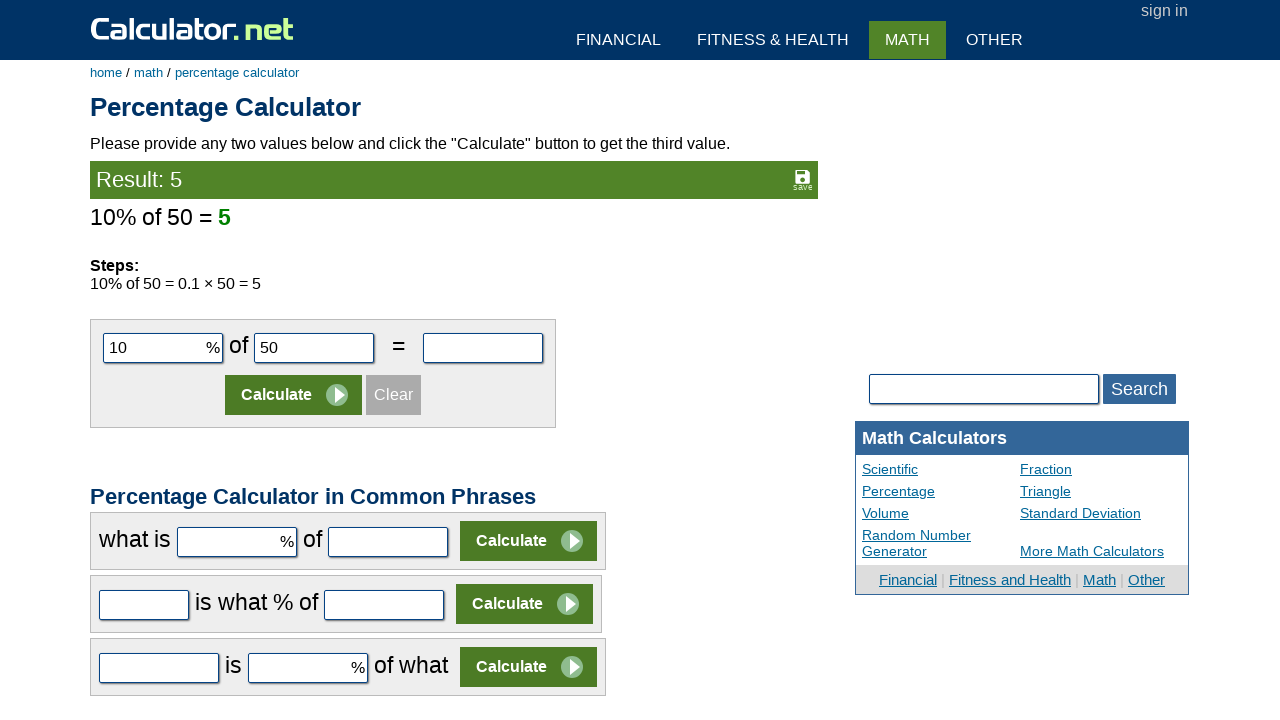

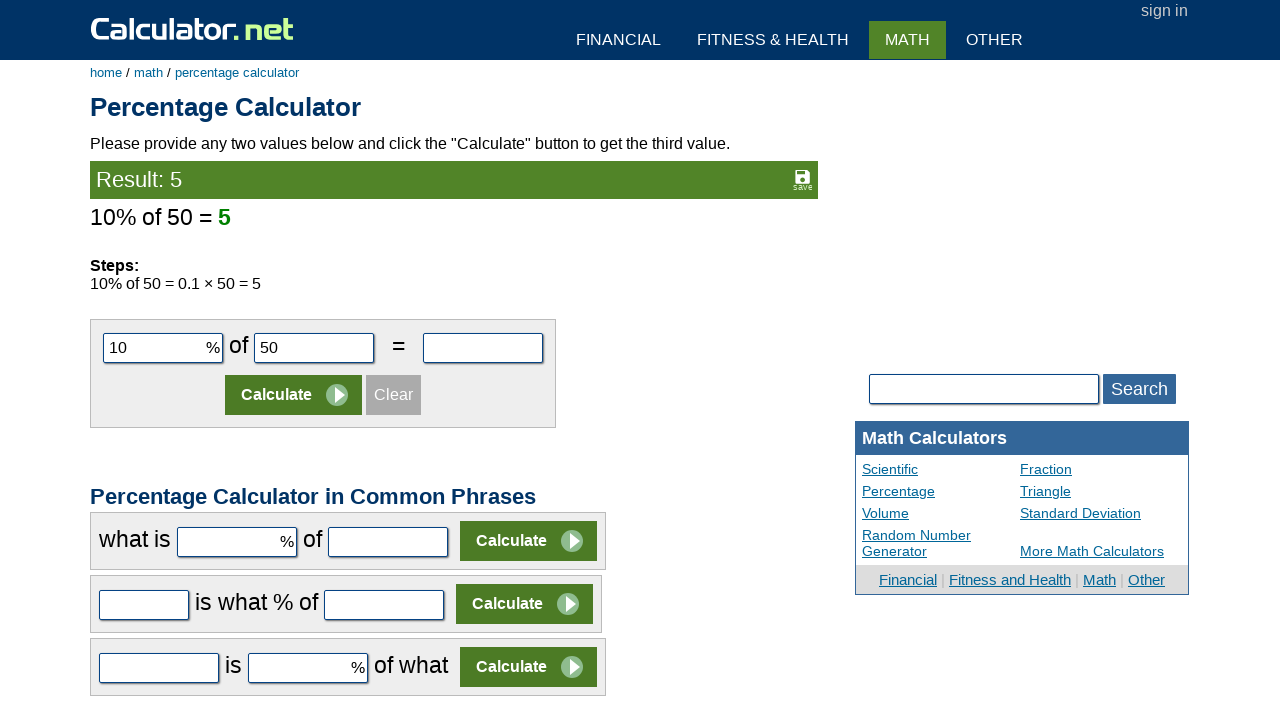